Tests pagination functionality on a smart table by navigating through 5 pages of table data using the next page button

Starting URL: https://rori4.github.io/selenium-practice/#/pages/tables/smart-table

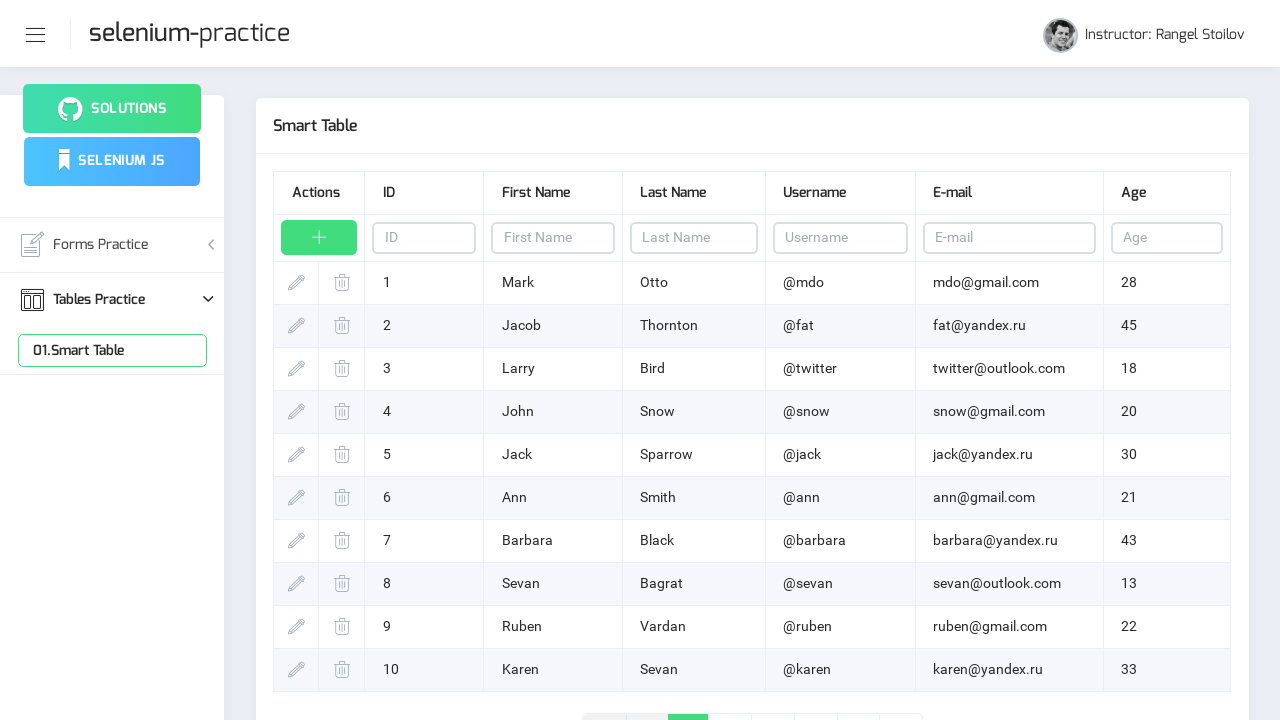

Waited for table rows to load
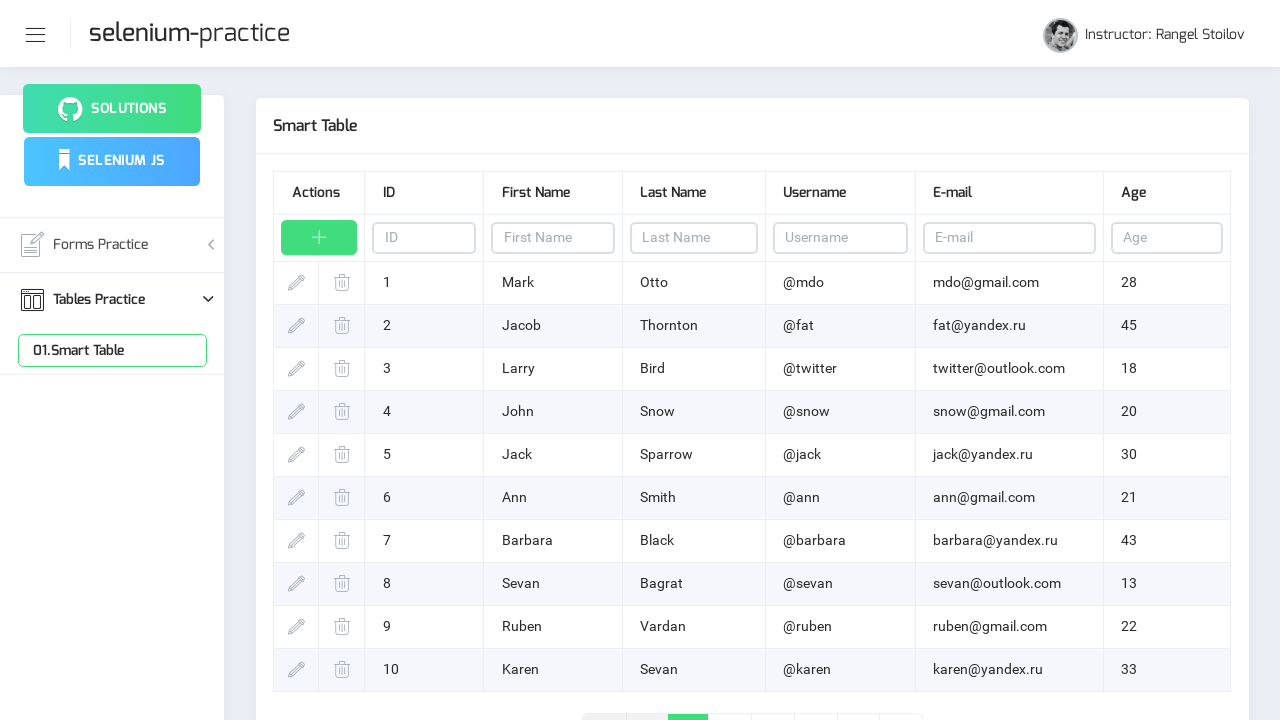

Verified table rows are present on page 1
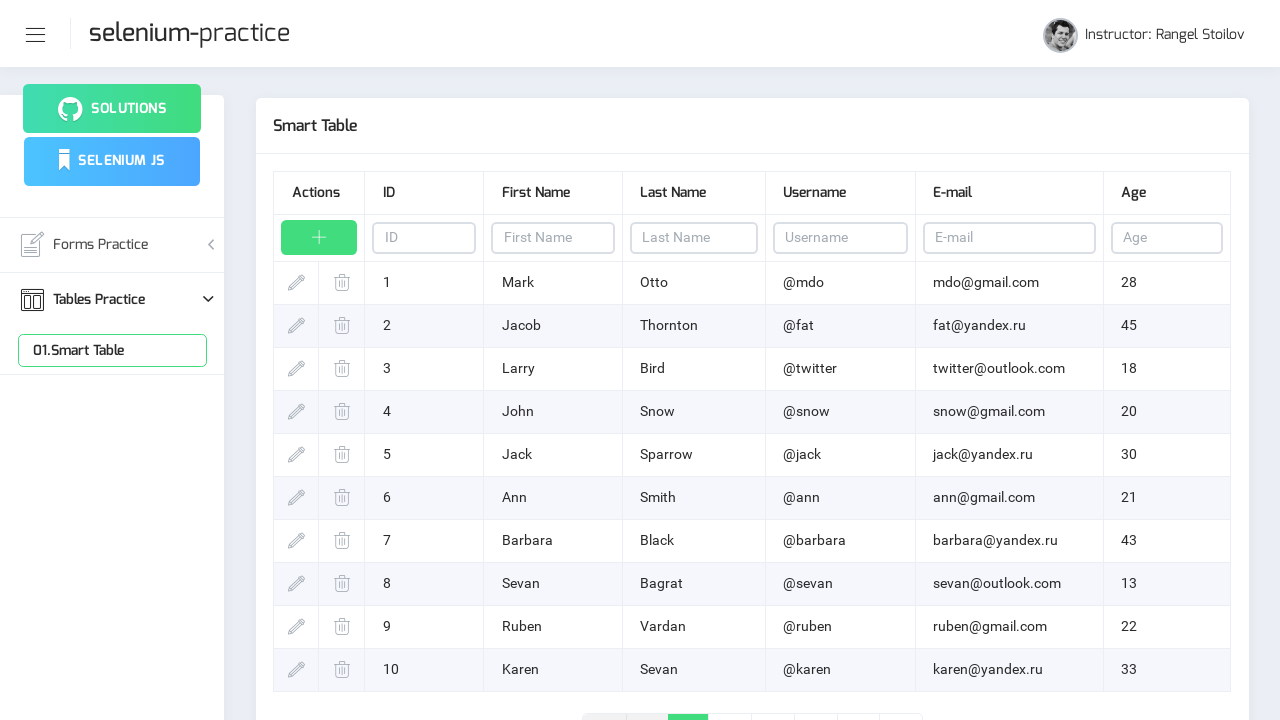

Clicked next page button to navigate to page 2 at (858, 701) on .page-link-next
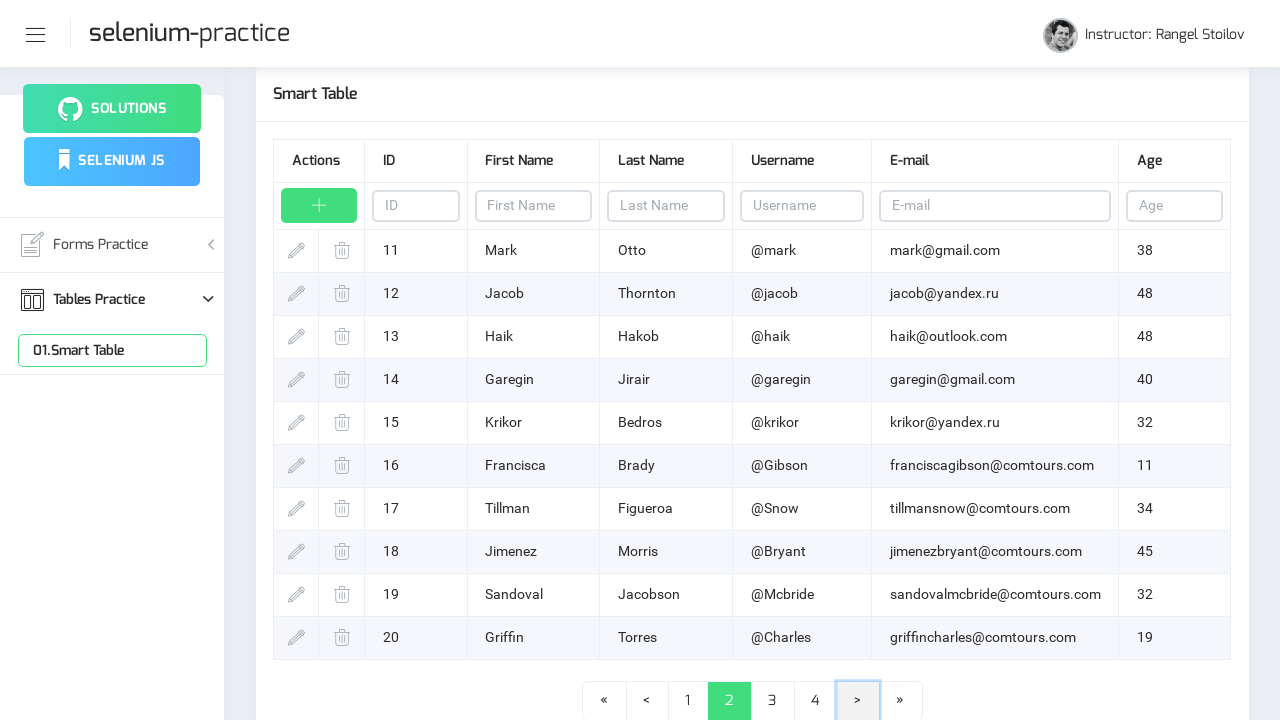

Waited for table to update after pagination
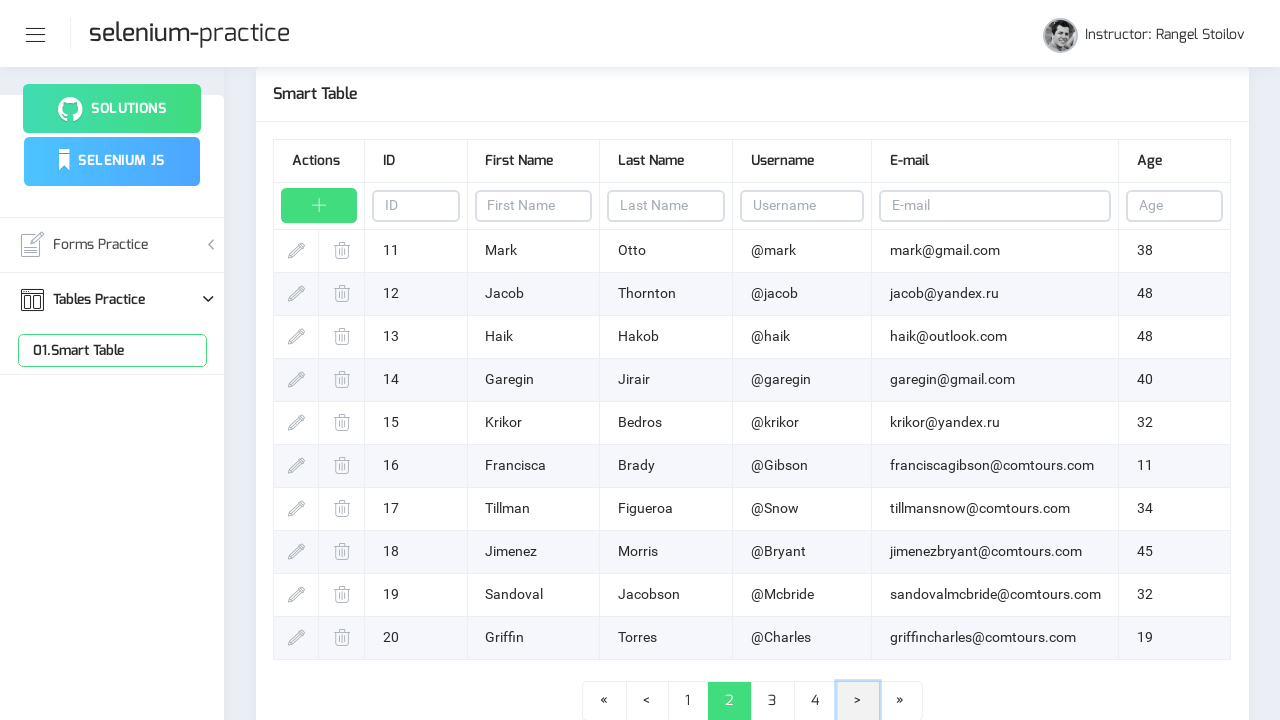

Verified table rows are present on page 2
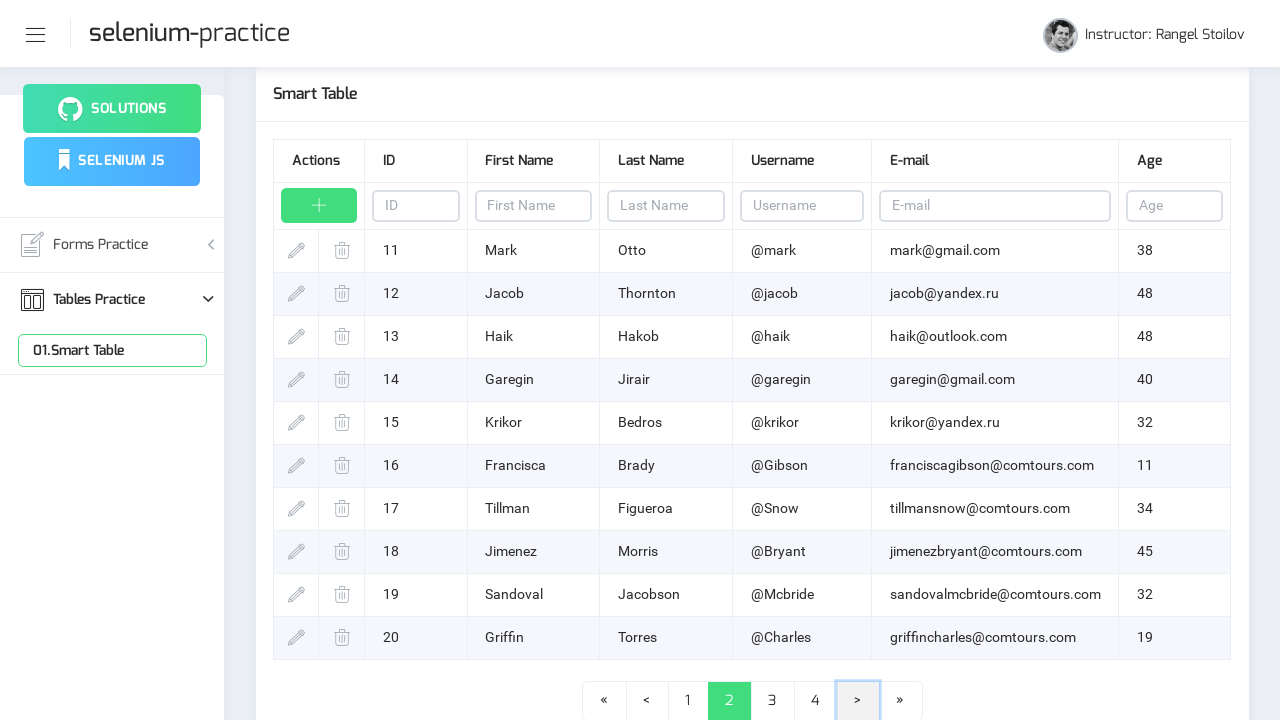

Clicked next page button to navigate to page 3 at (858, 701) on .page-link-next
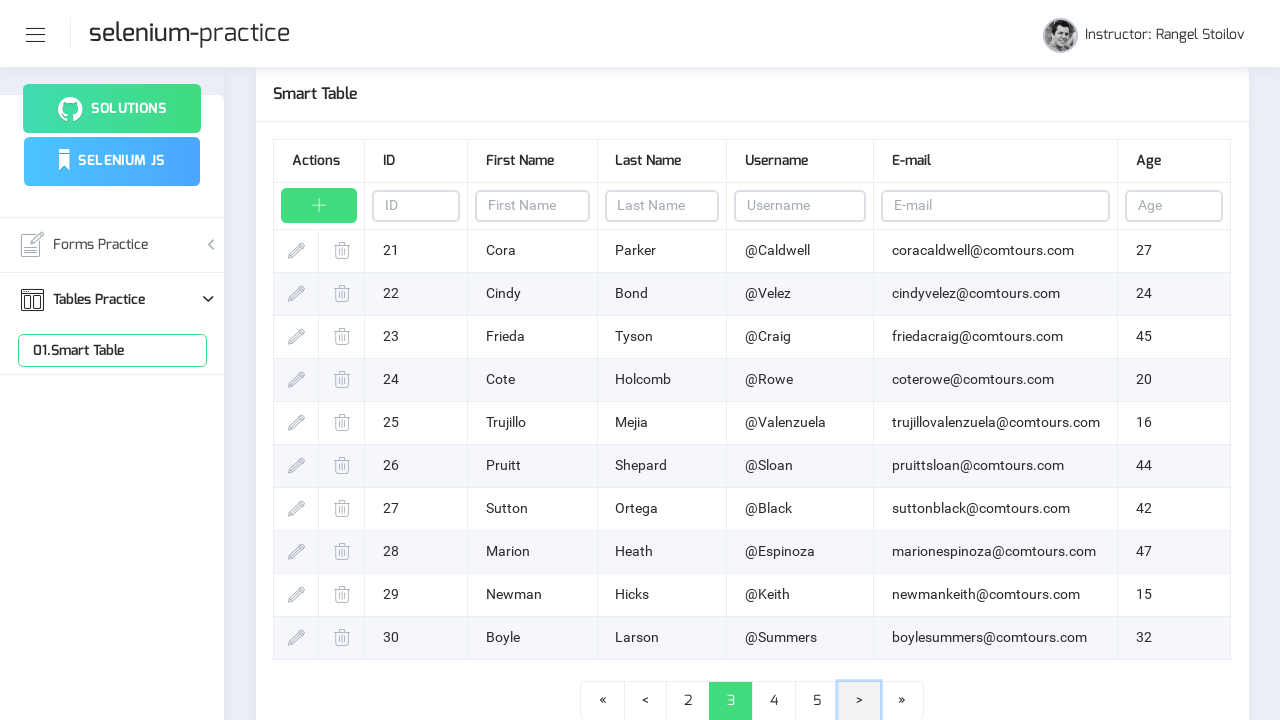

Waited for table to update after pagination
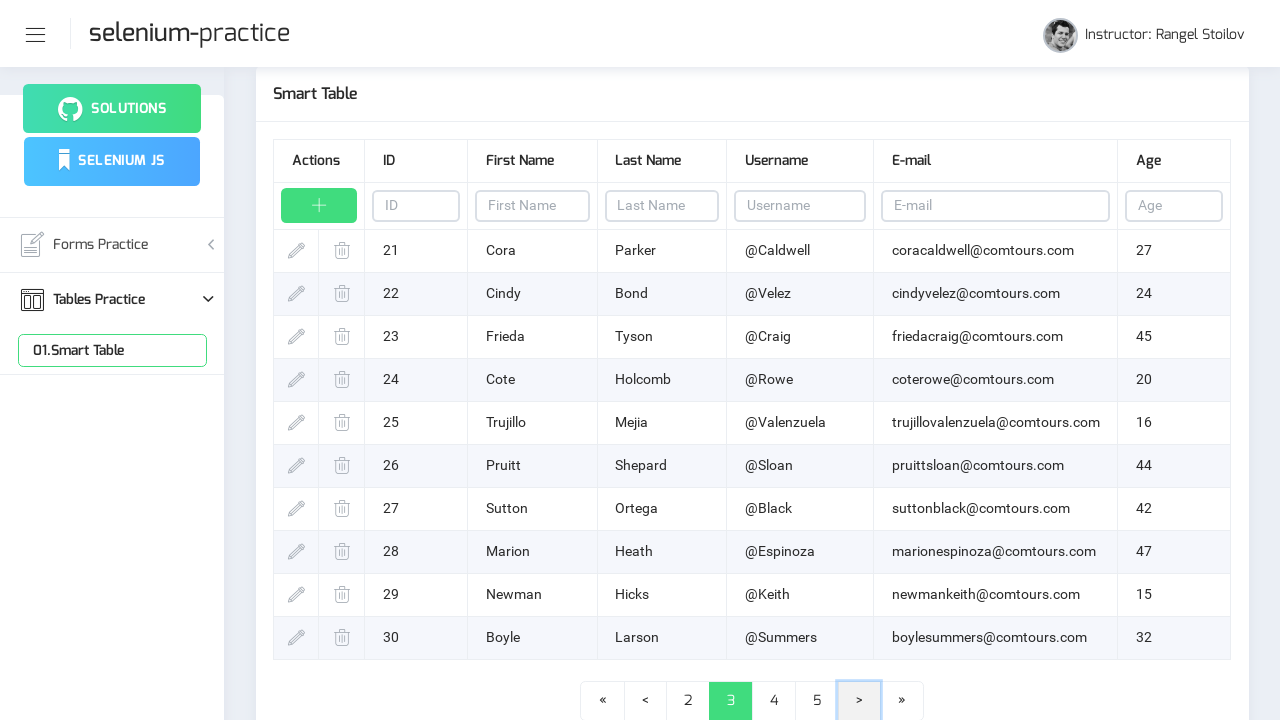

Verified table rows are present on page 3
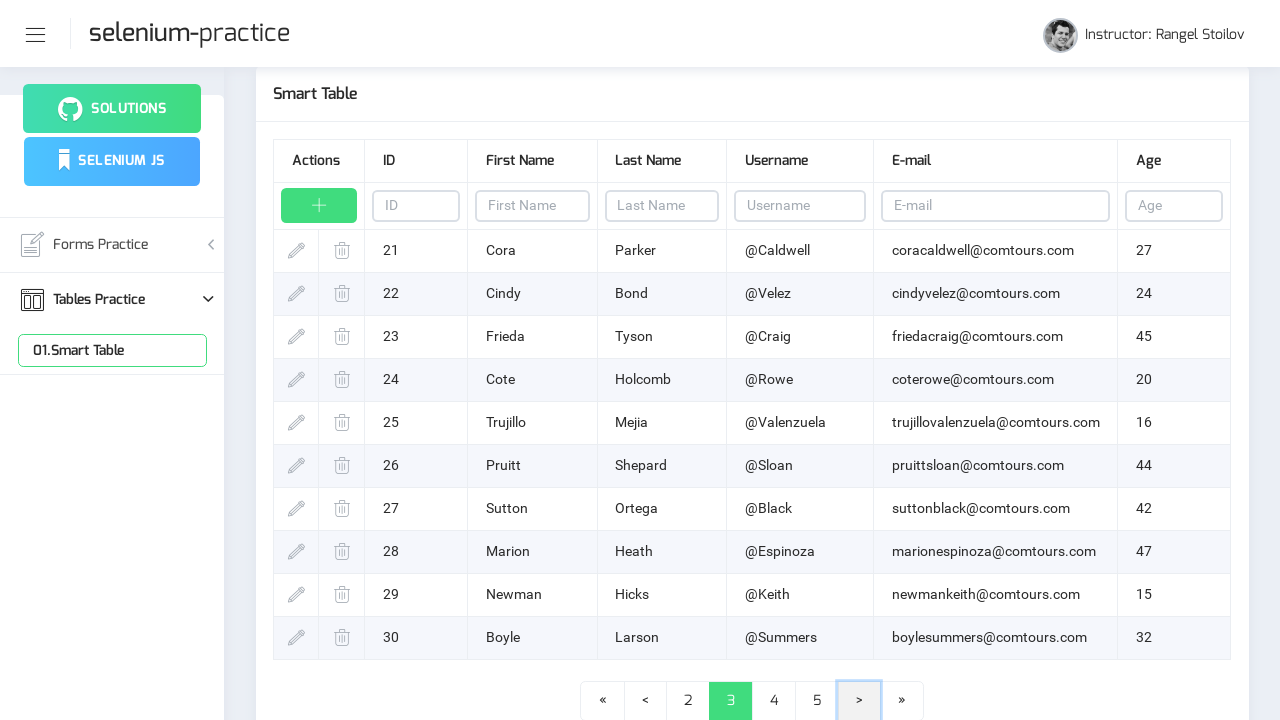

Clicked next page button to navigate to page 4 at (859, 701) on .page-link-next
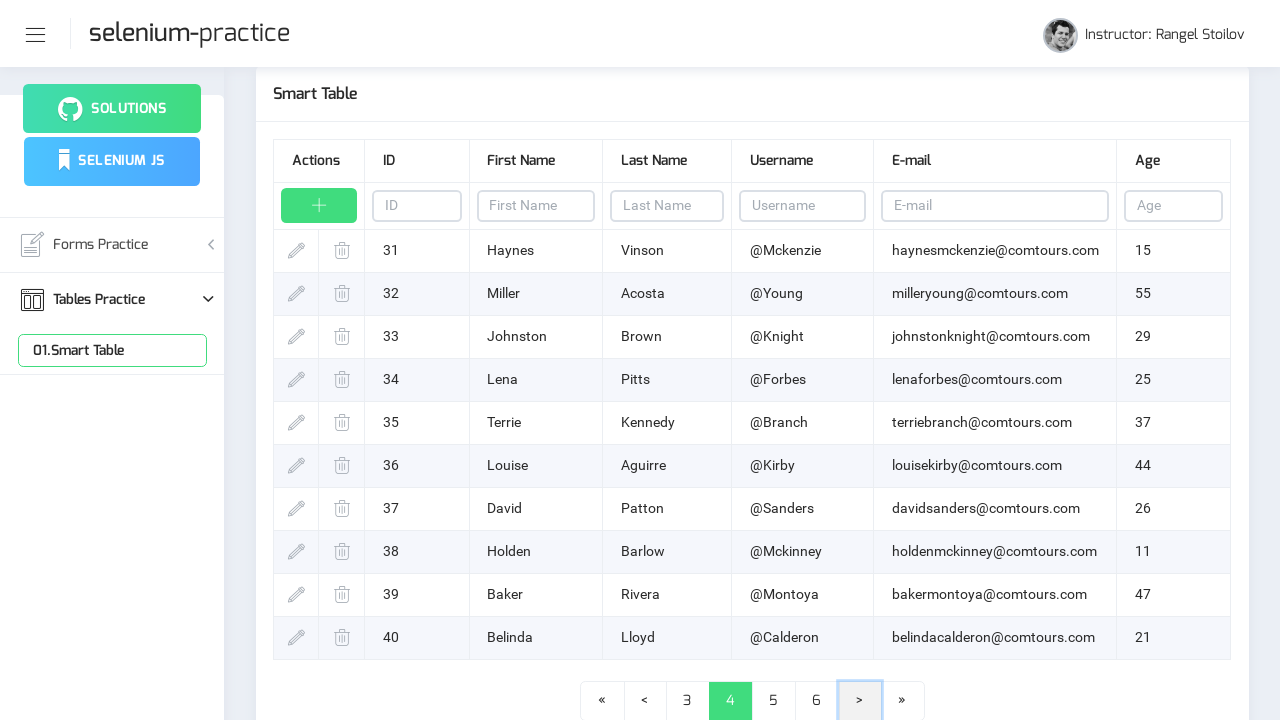

Waited for table to update after pagination
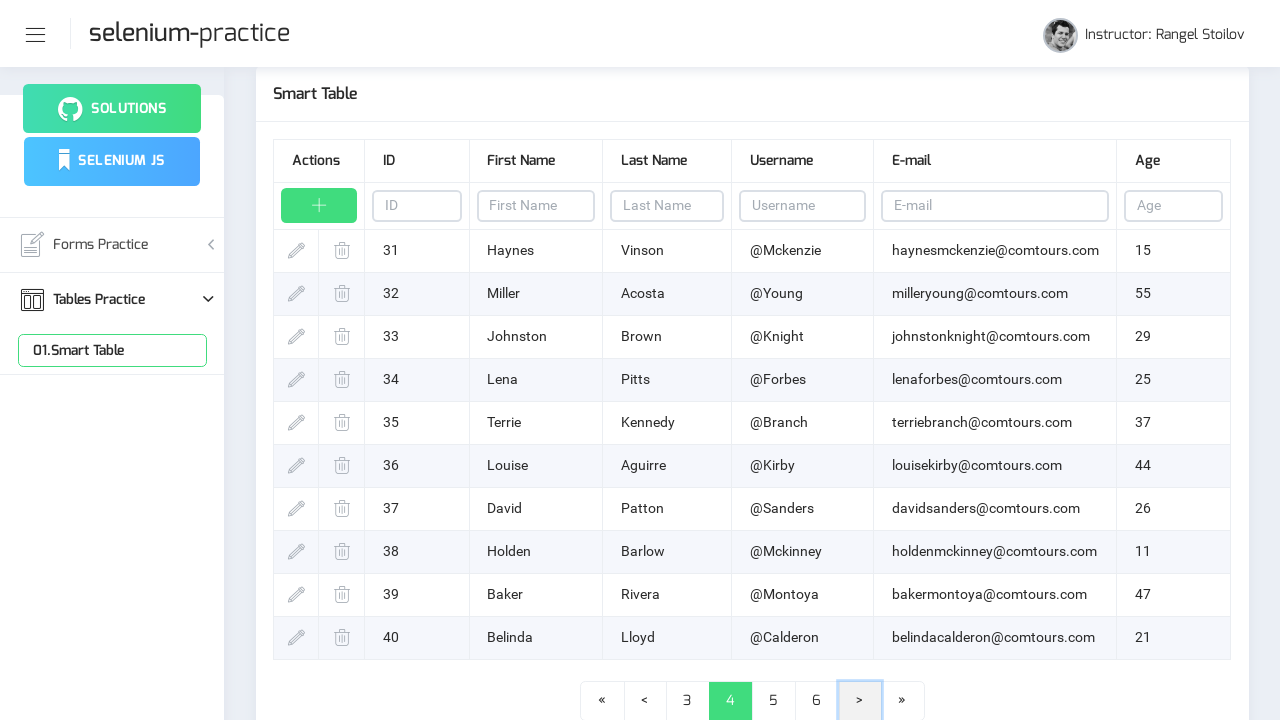

Verified table rows are present on page 4
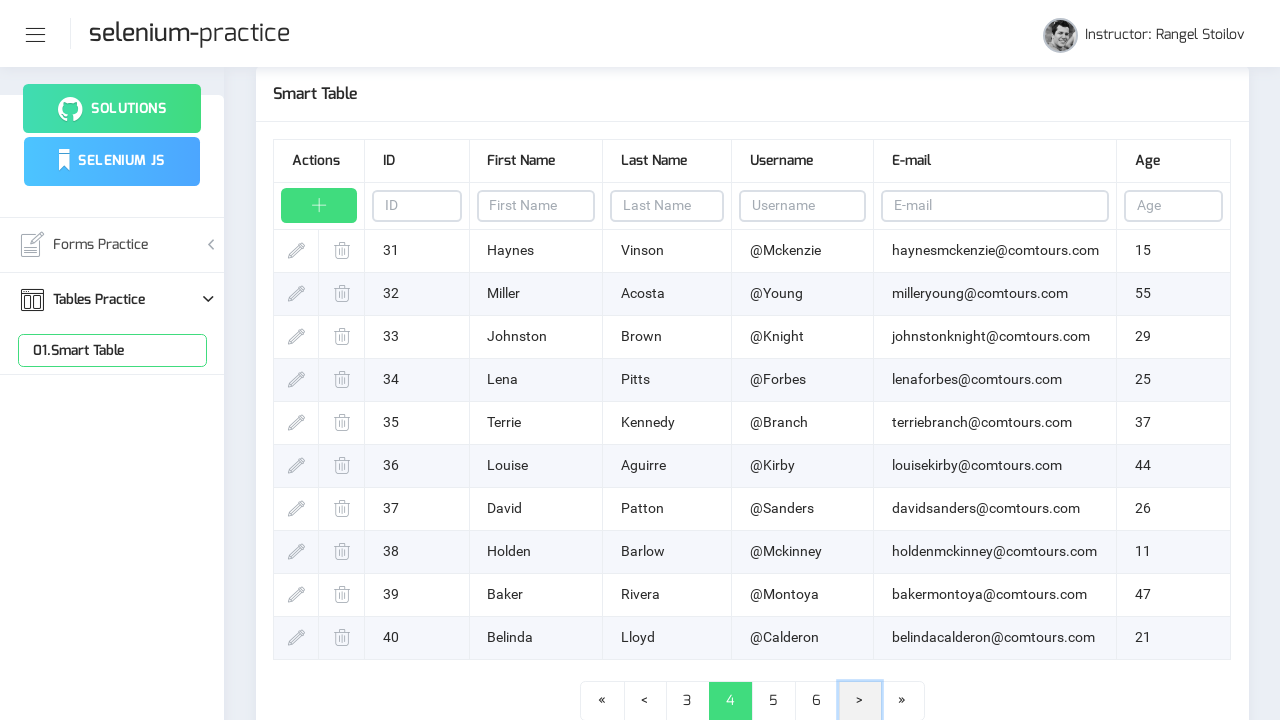

Clicked next page button to navigate to page 5 at (860, 701) on .page-link-next
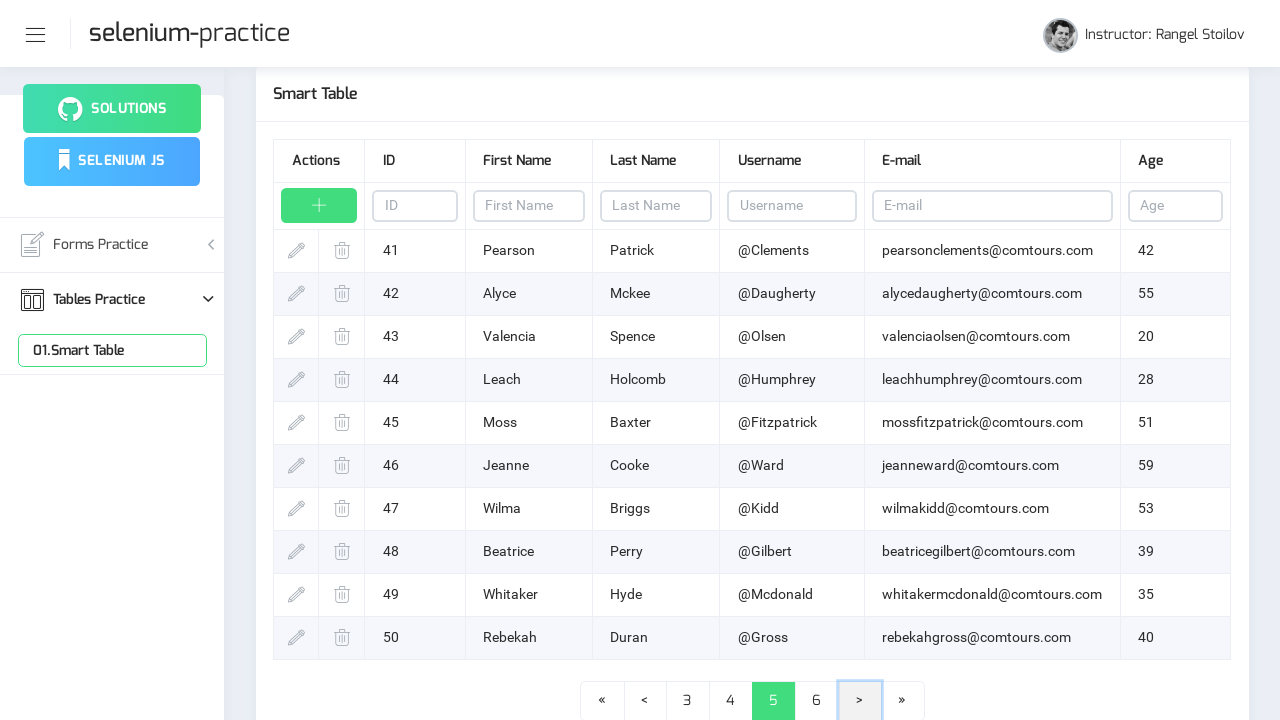

Waited for table to update after pagination
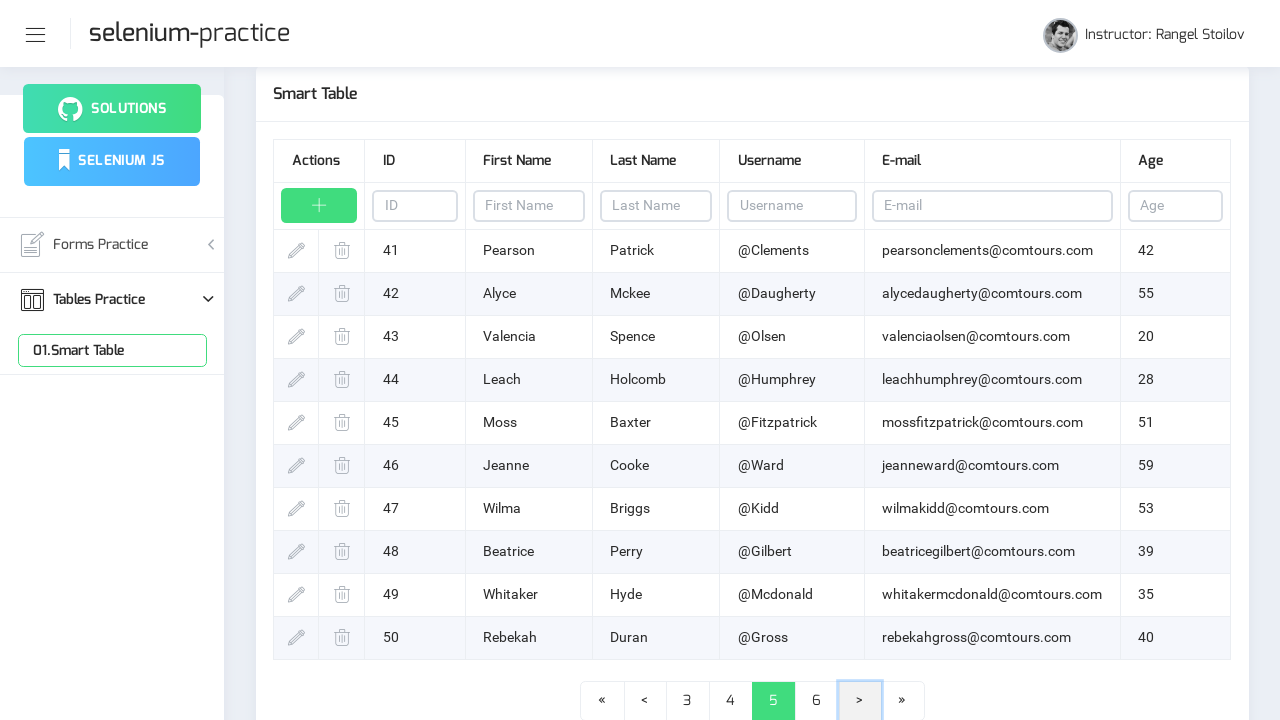

Verified table rows are present on page 5
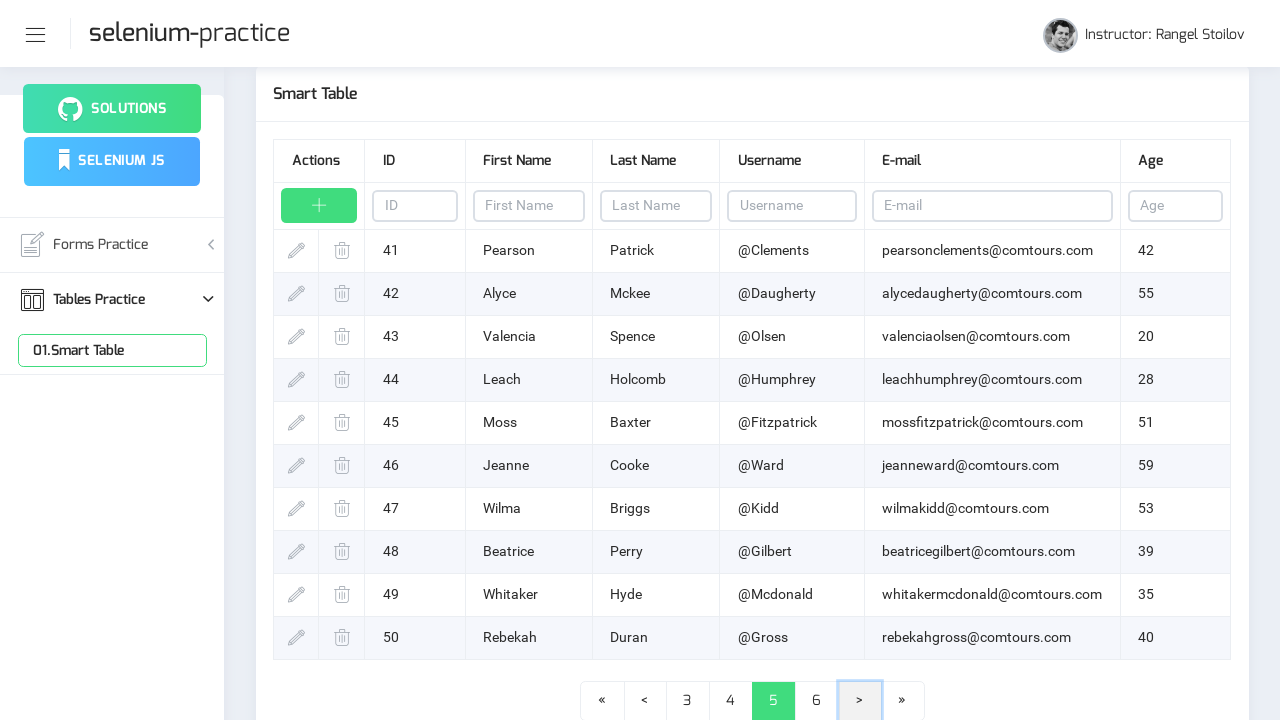

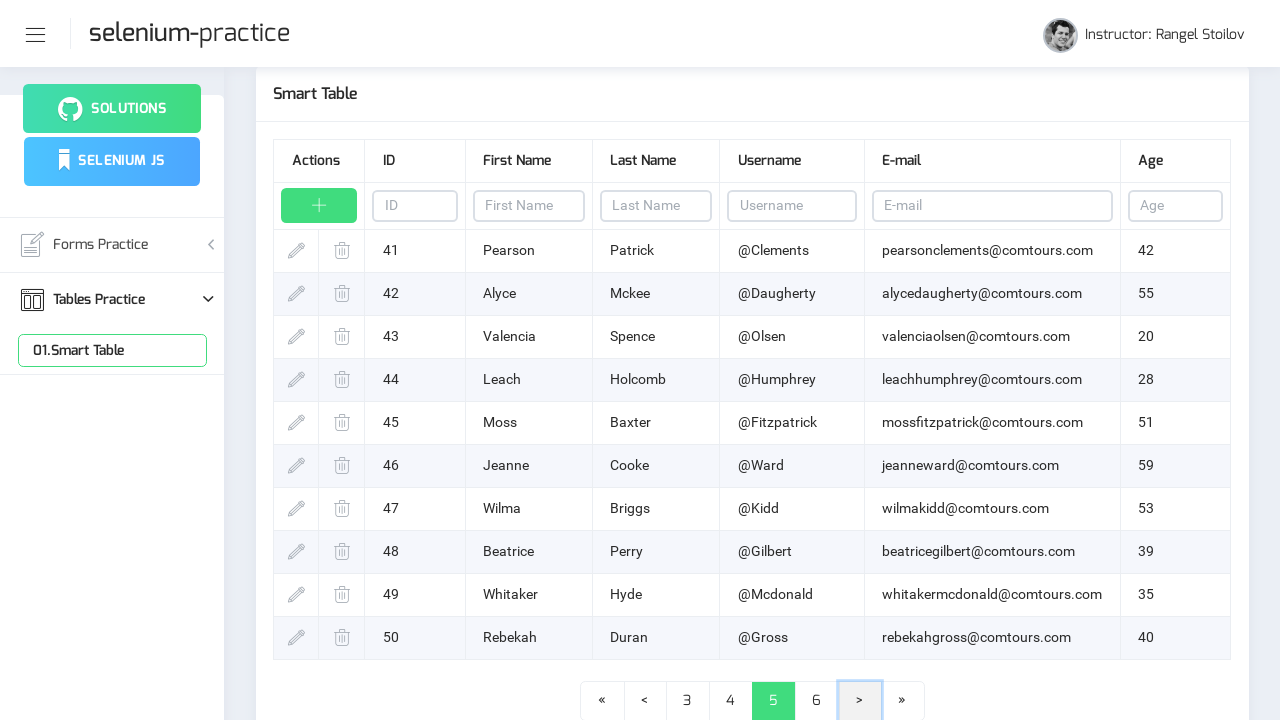